Tests dynamic content loading by clicking a start button and waiting for the hidden element to become visible, then verifying the loaded content is displayed.

Starting URL: https://the-internet.herokuapp.com/dynamic_loading/1

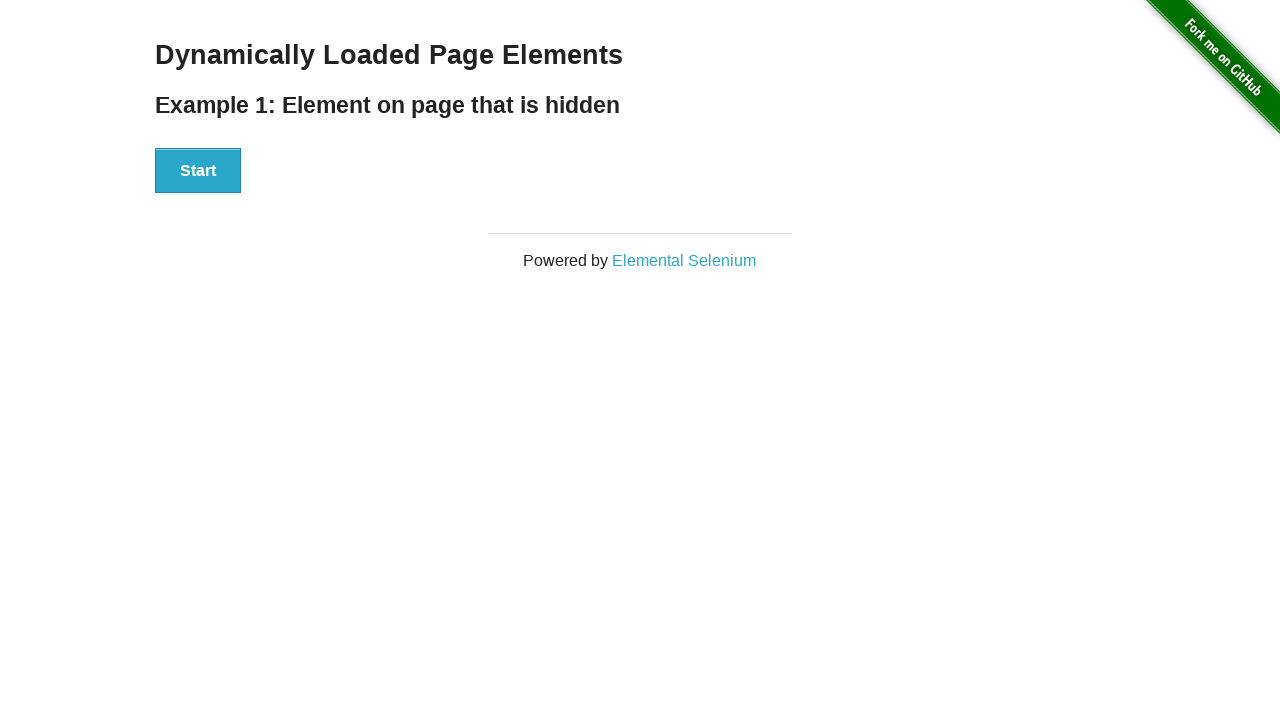

Clicked start button to begin dynamic content loading at (198, 171) on div#start button
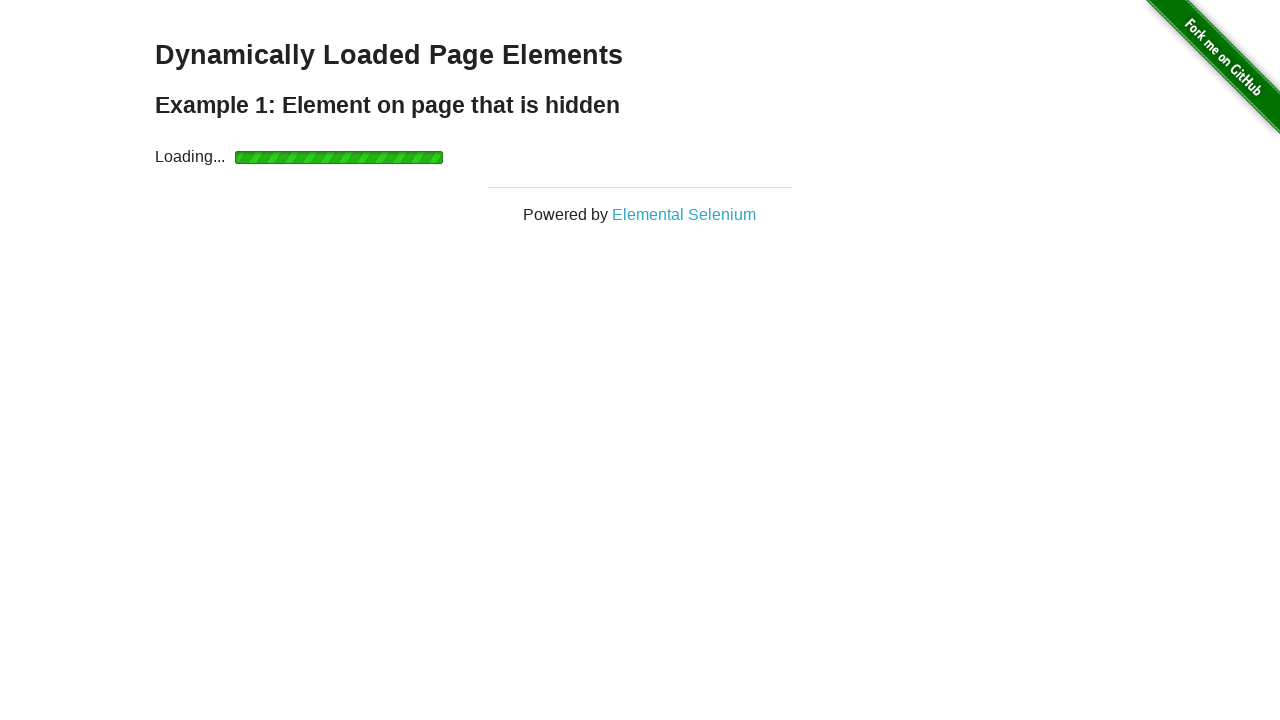

Waited for finish element to become visible
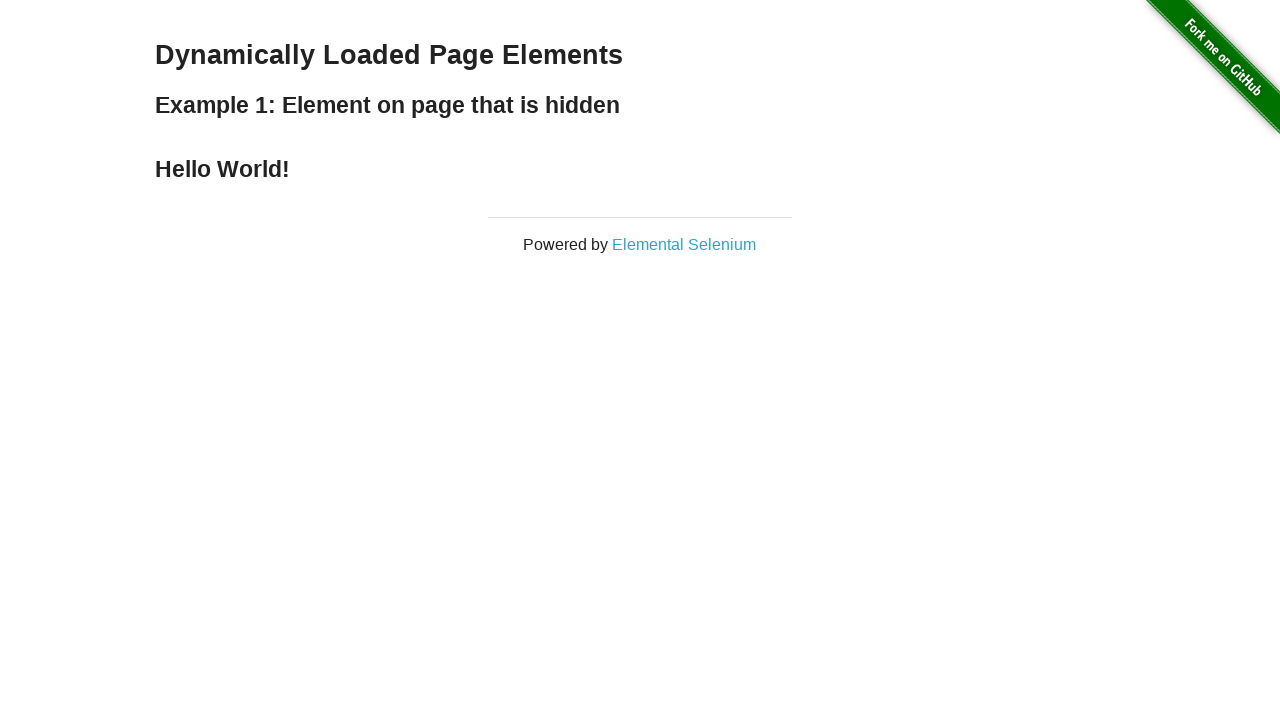

Retrieved finish text: 'Hello World!'
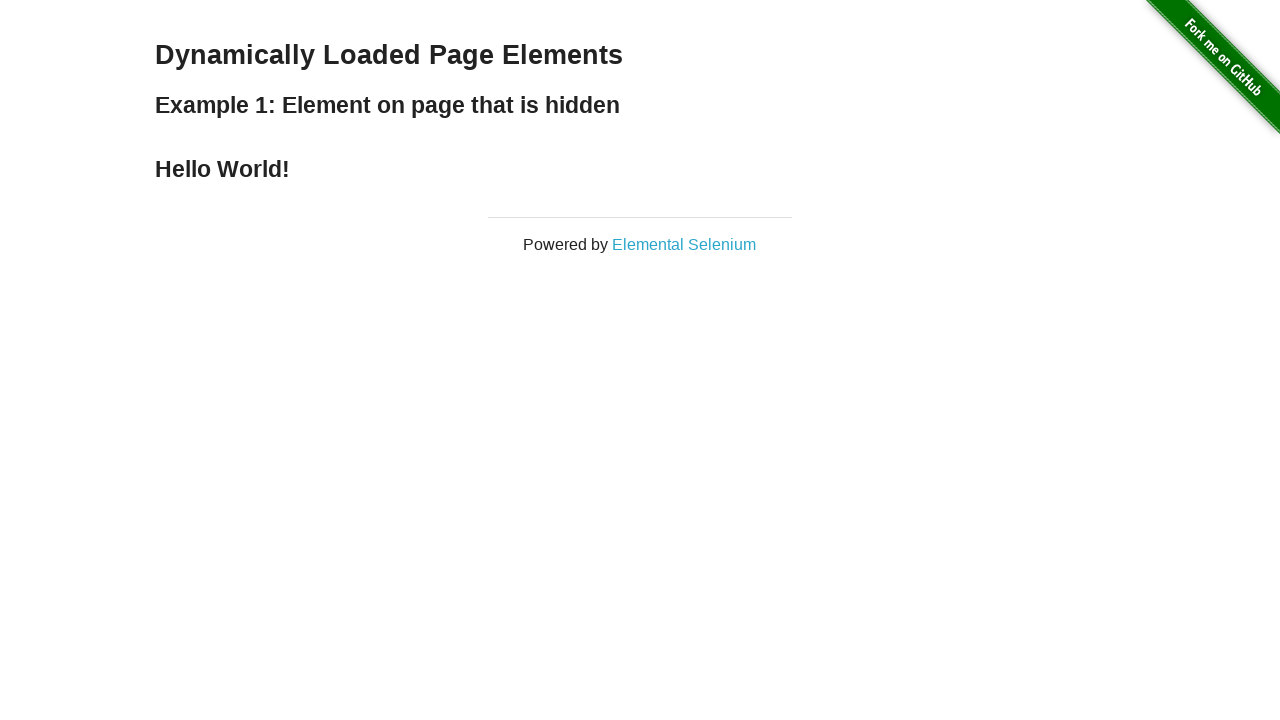

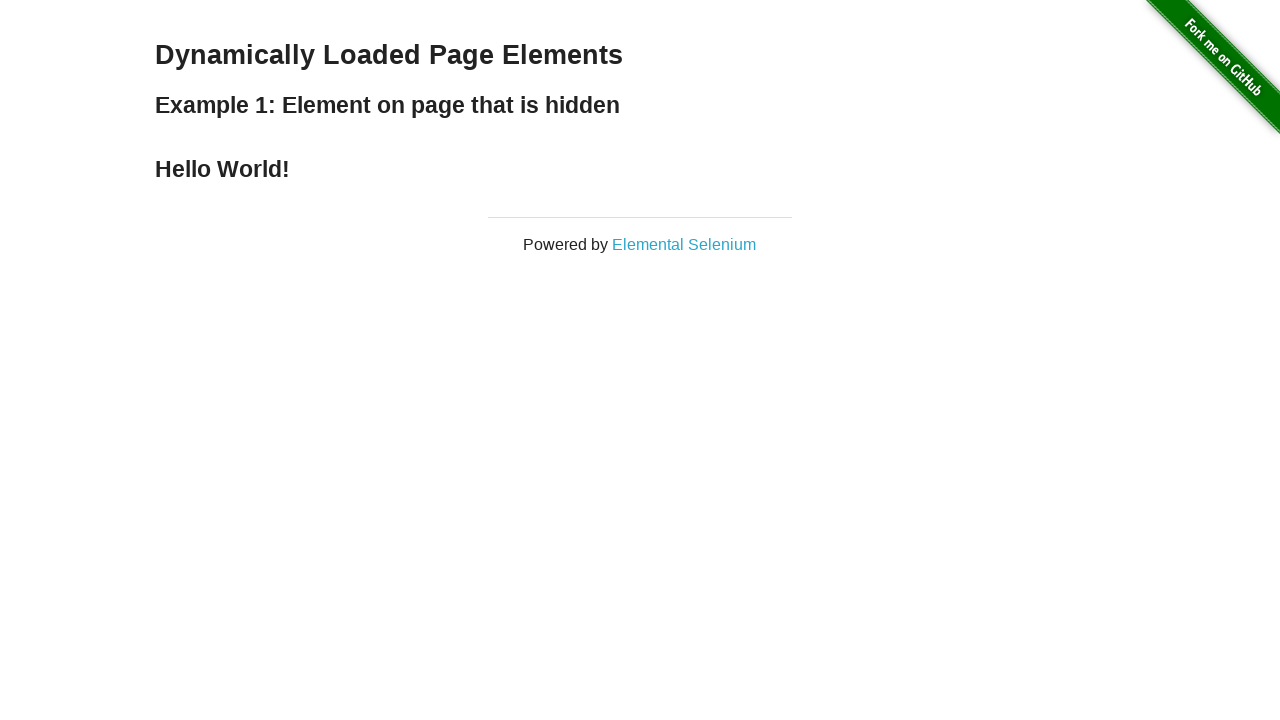